Tests the Training Support website by verifying the page title and clicking on the About link to navigate to the About page

Starting URL: https://v1.training-support.net

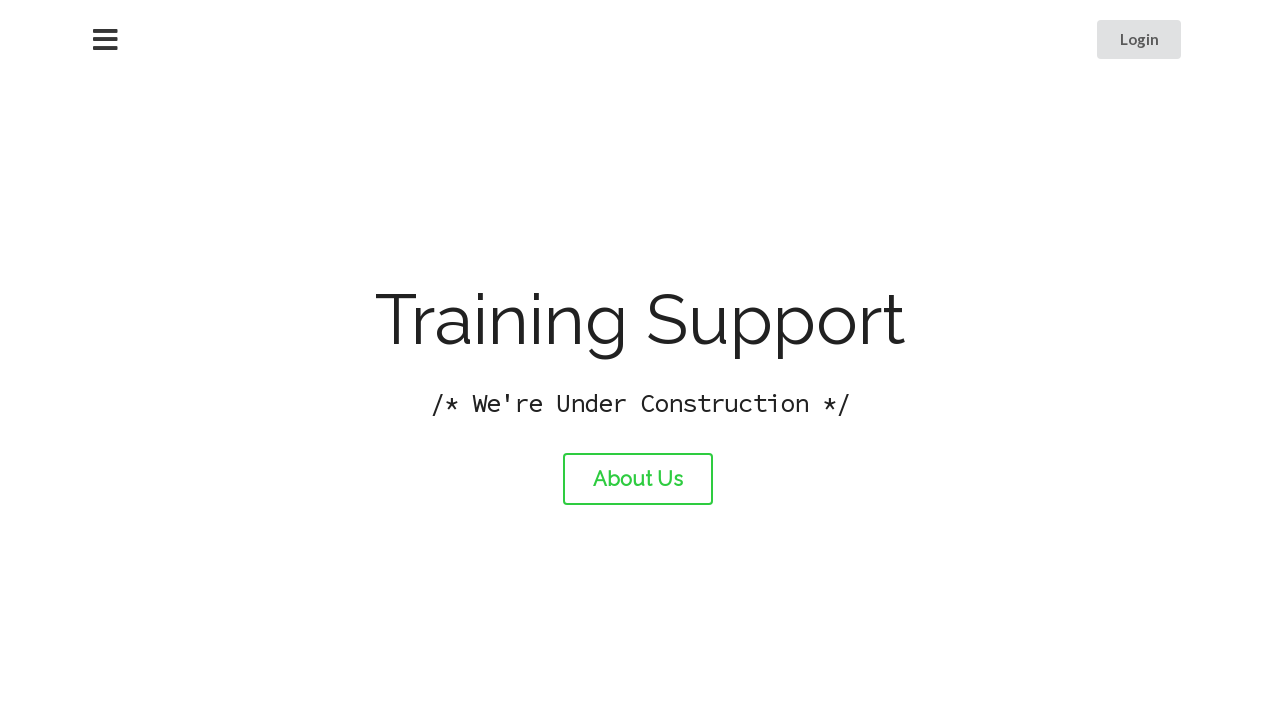

Verified page title is 'Training Support'
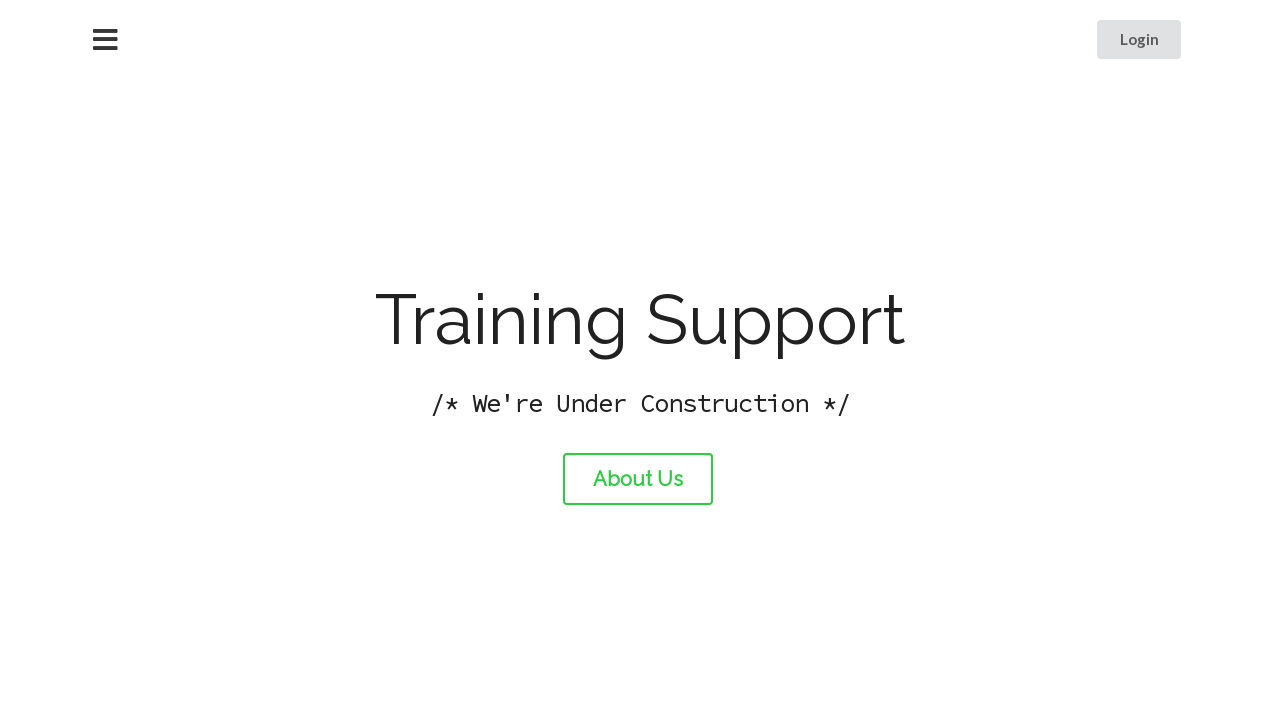

Clicked on the About link at (638, 479) on #about-link
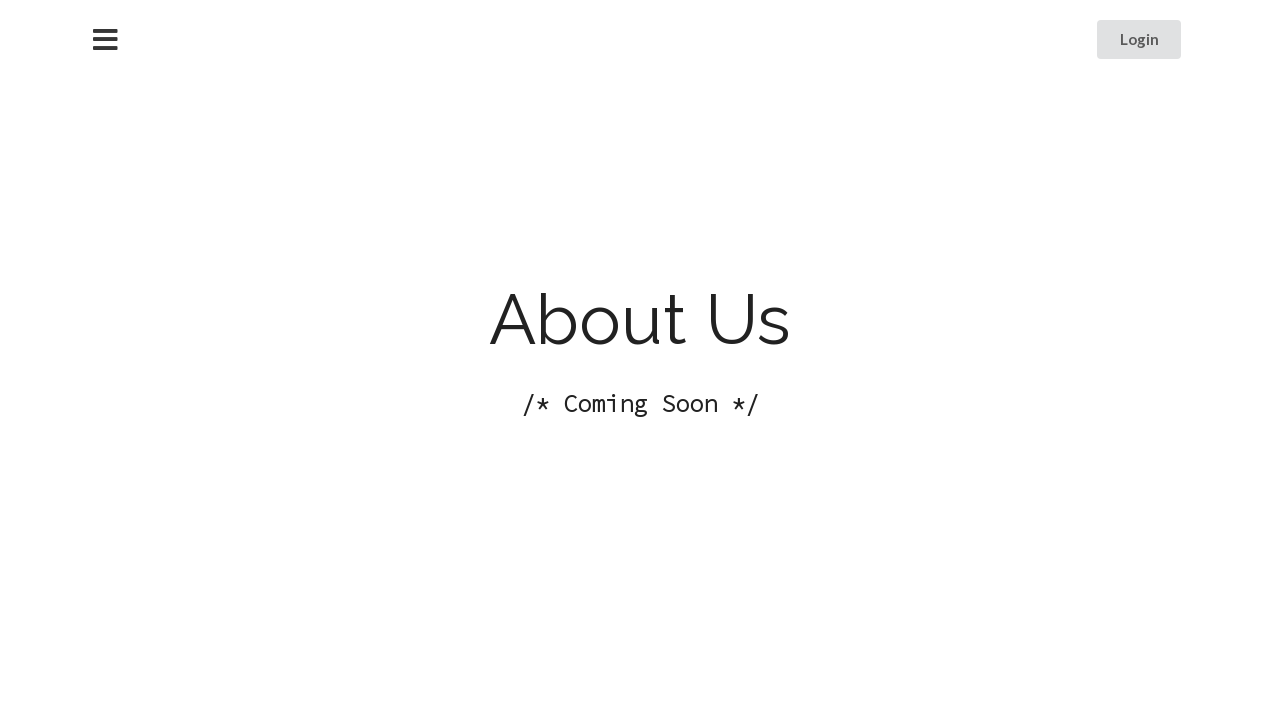

Page load completed after navigation
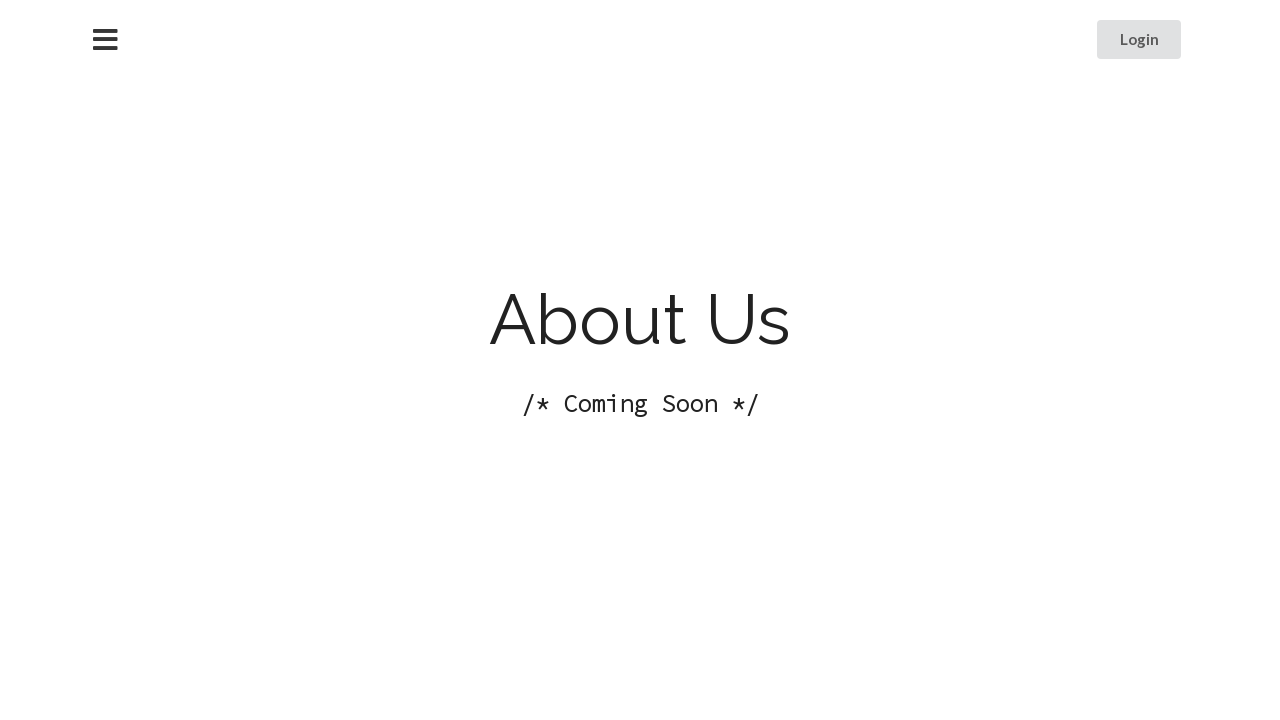

Verified page title is 'About Training Support'
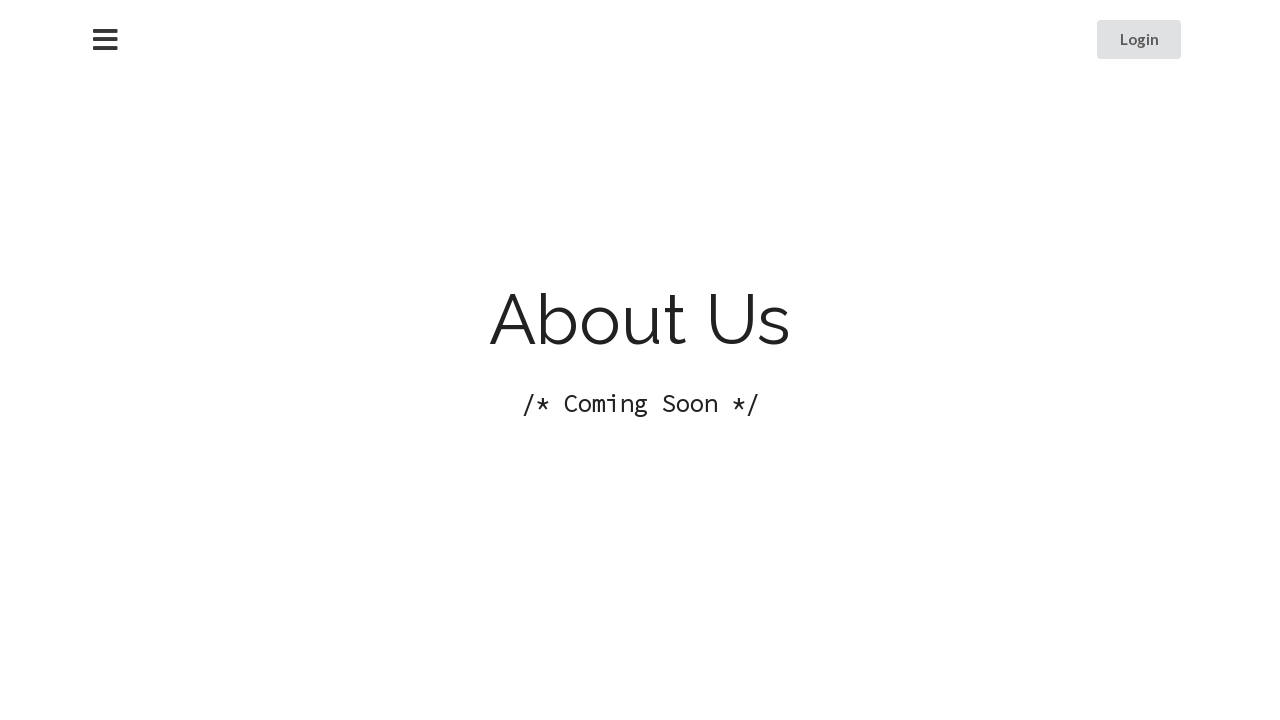

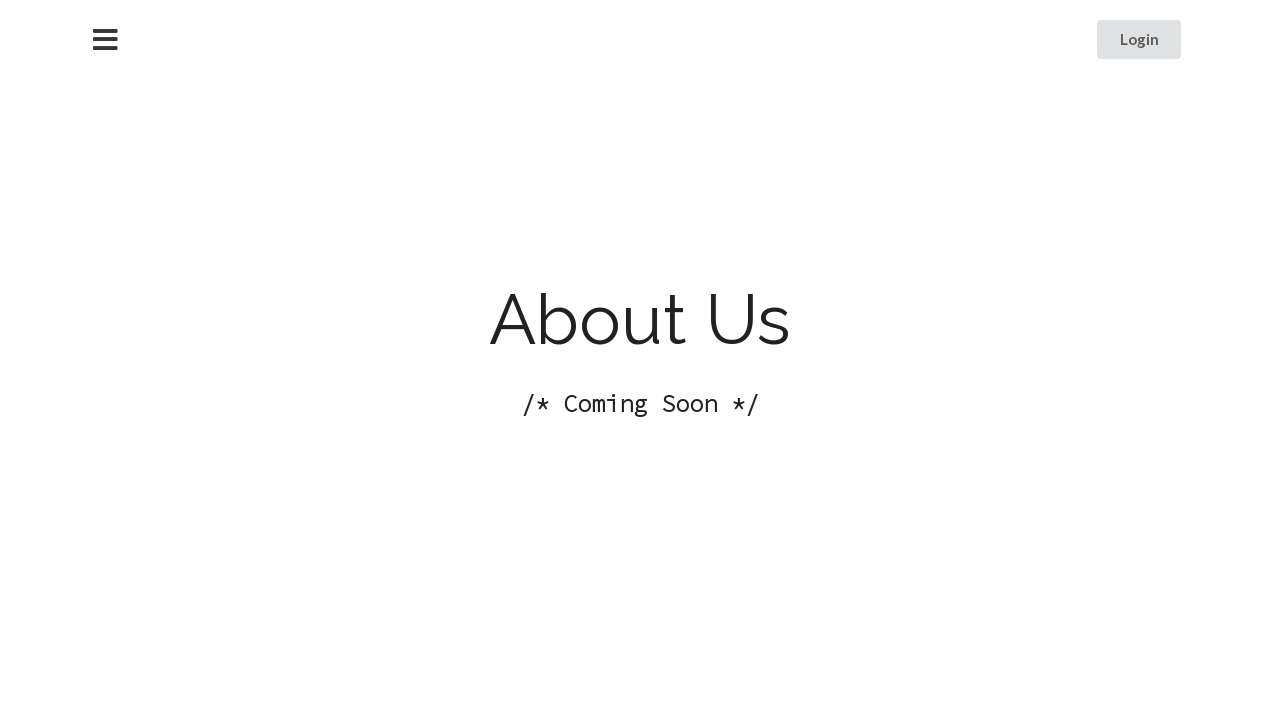